Tests JavaScript popup handling including alert boxes, confirm dialogs, and prompt dialogs by clicking buttons that trigger each type and interacting with them (accepting, dismissing, and entering text).

Starting URL: https://www.hyrtutorials.com/p/alertsdemo.html

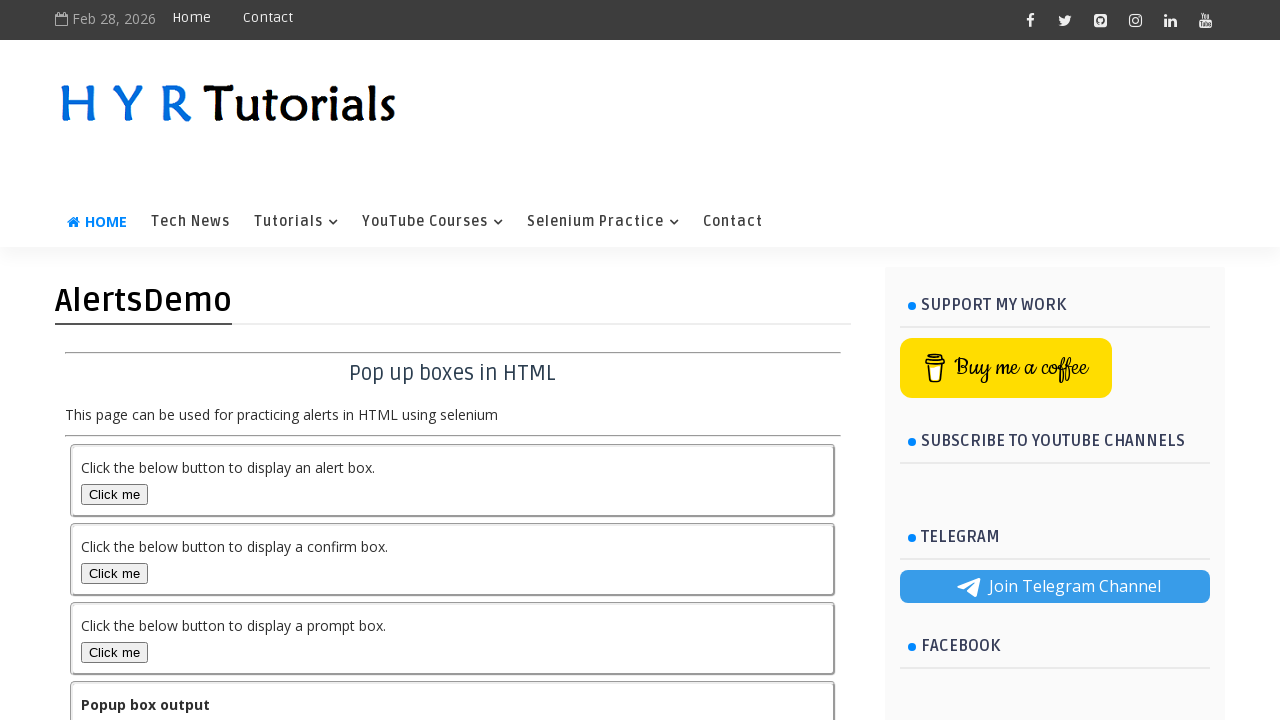

Clicked alert box button and accepted the alert dialog at (114, 494) on #alertBox
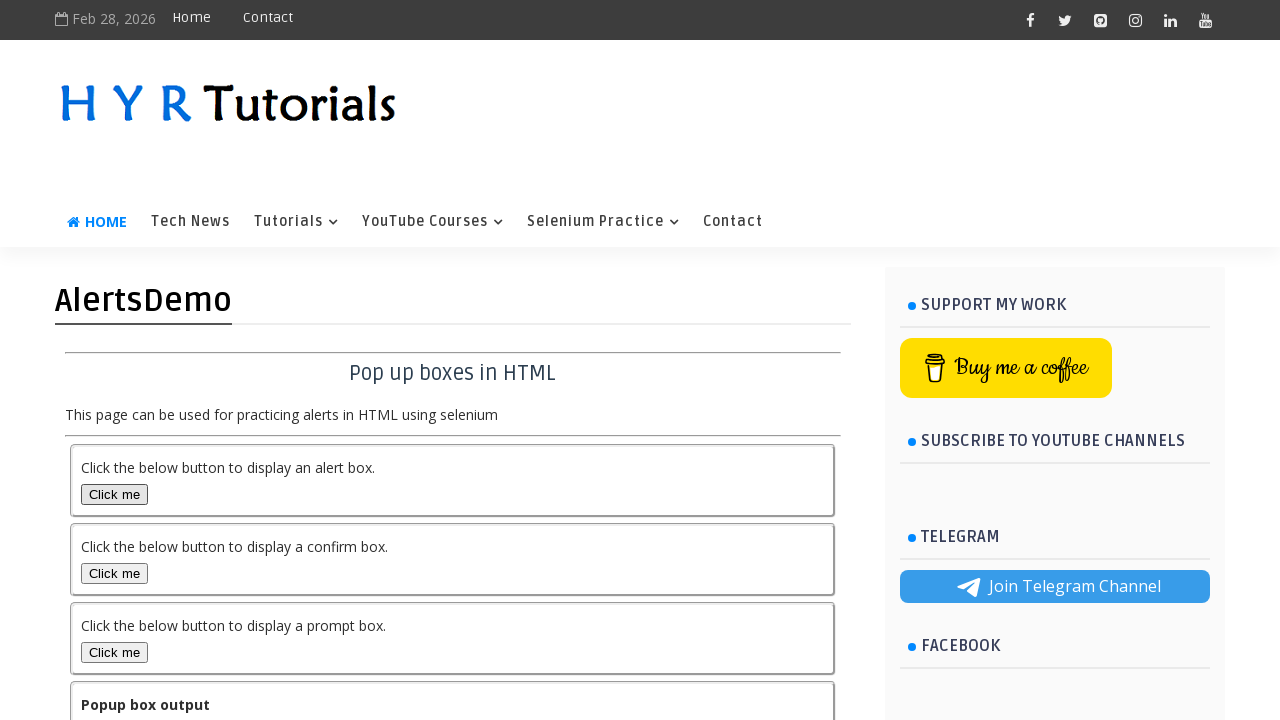

Waited 1 second after alert dialog interaction
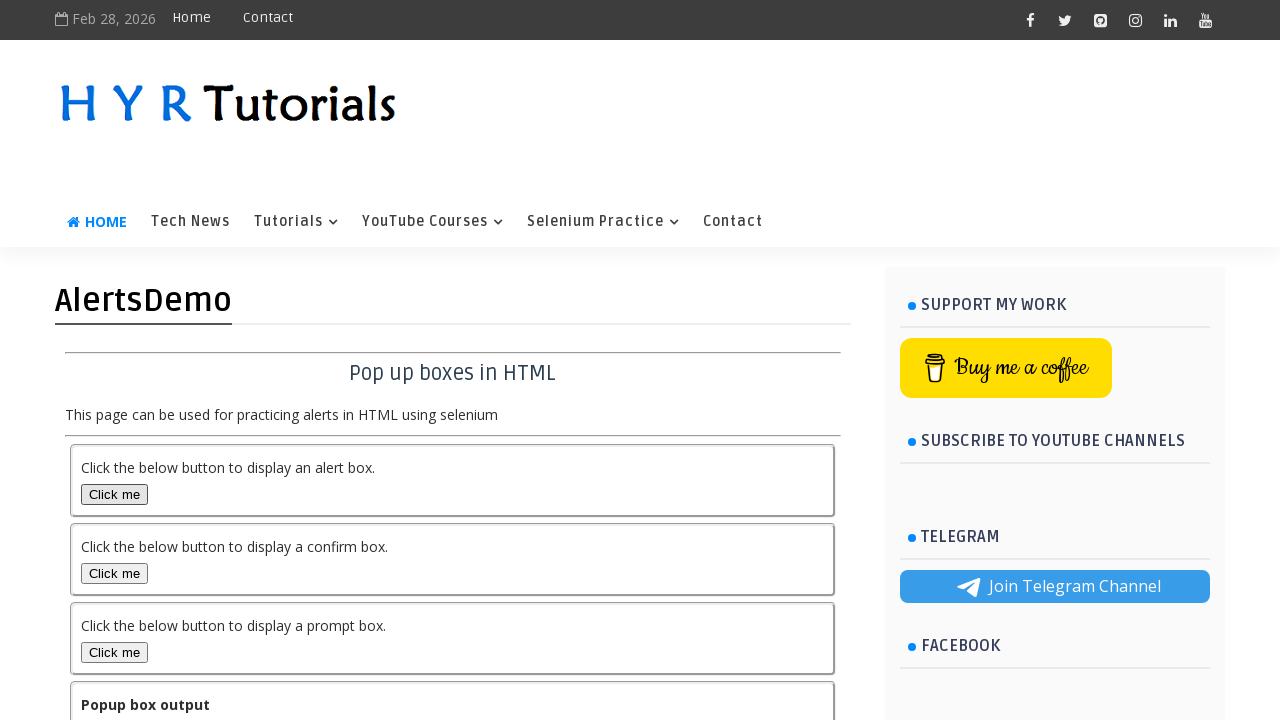

Clicked confirm box button and dismissed the confirm dialog at (114, 573) on #confirmBox
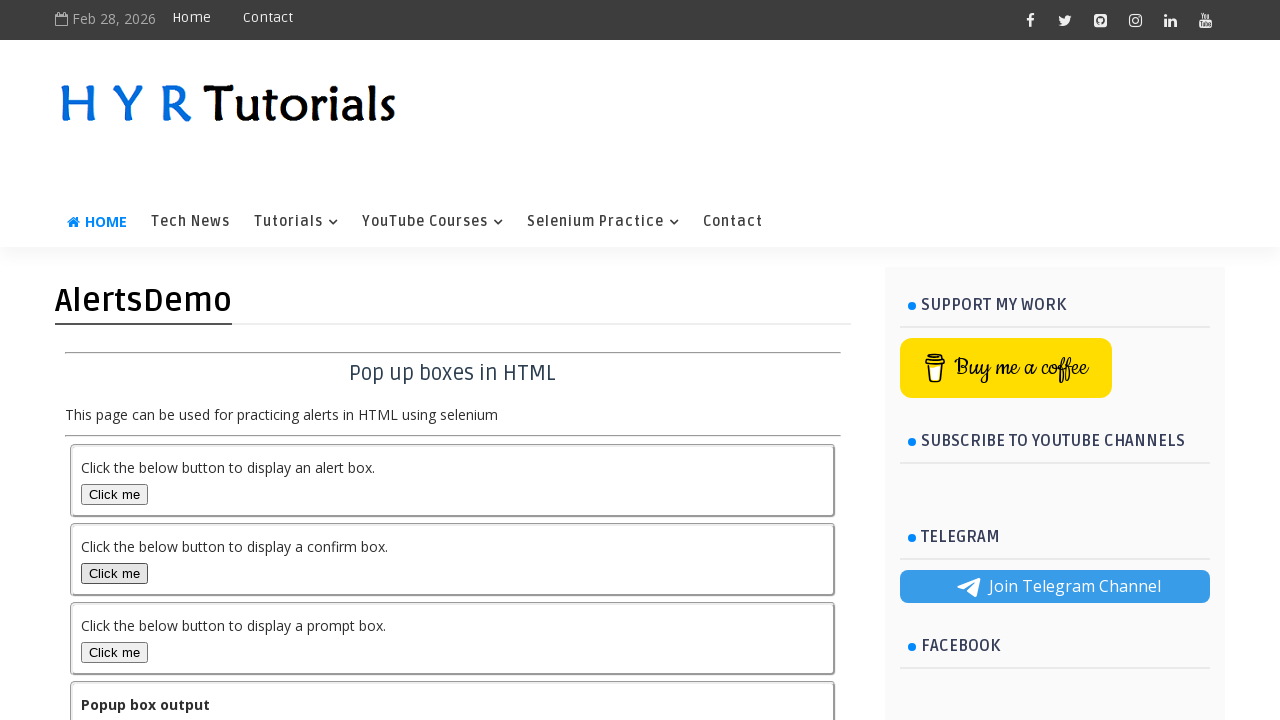

Waited 1 second after confirm dialog interaction
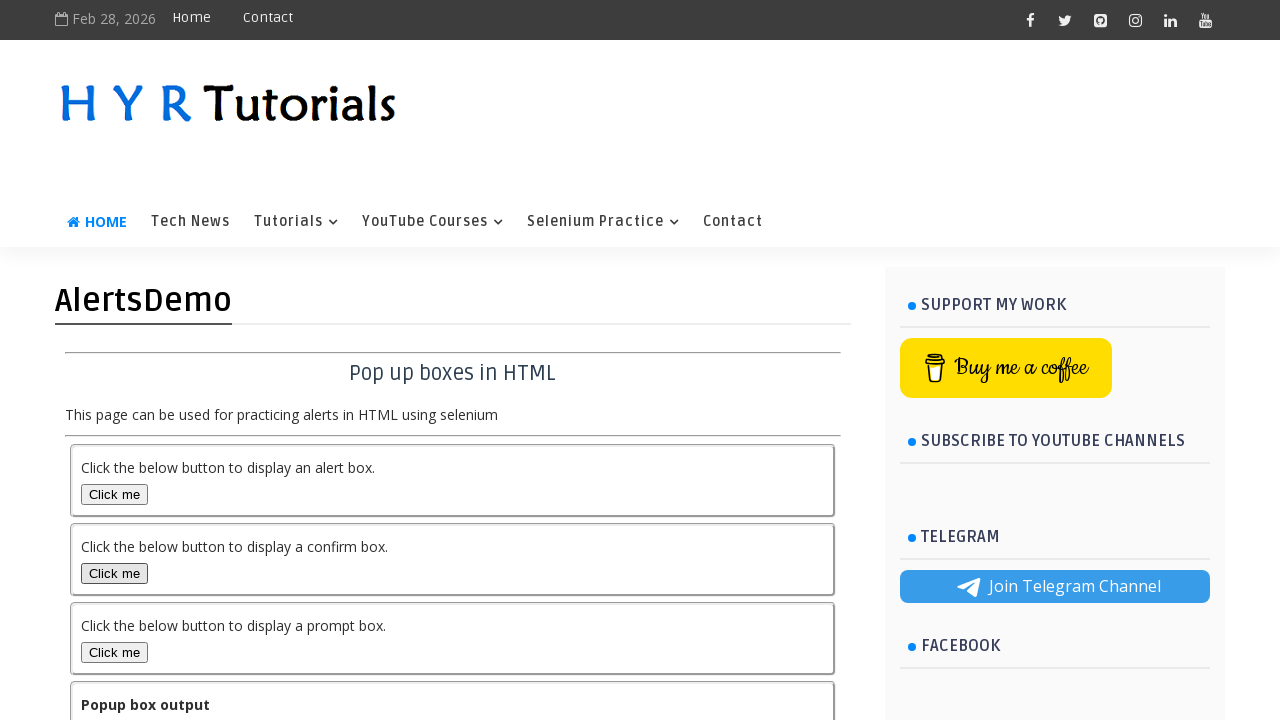

Clicked prompt box button and dismissed the prompt dialog at (114, 652) on #promptBox
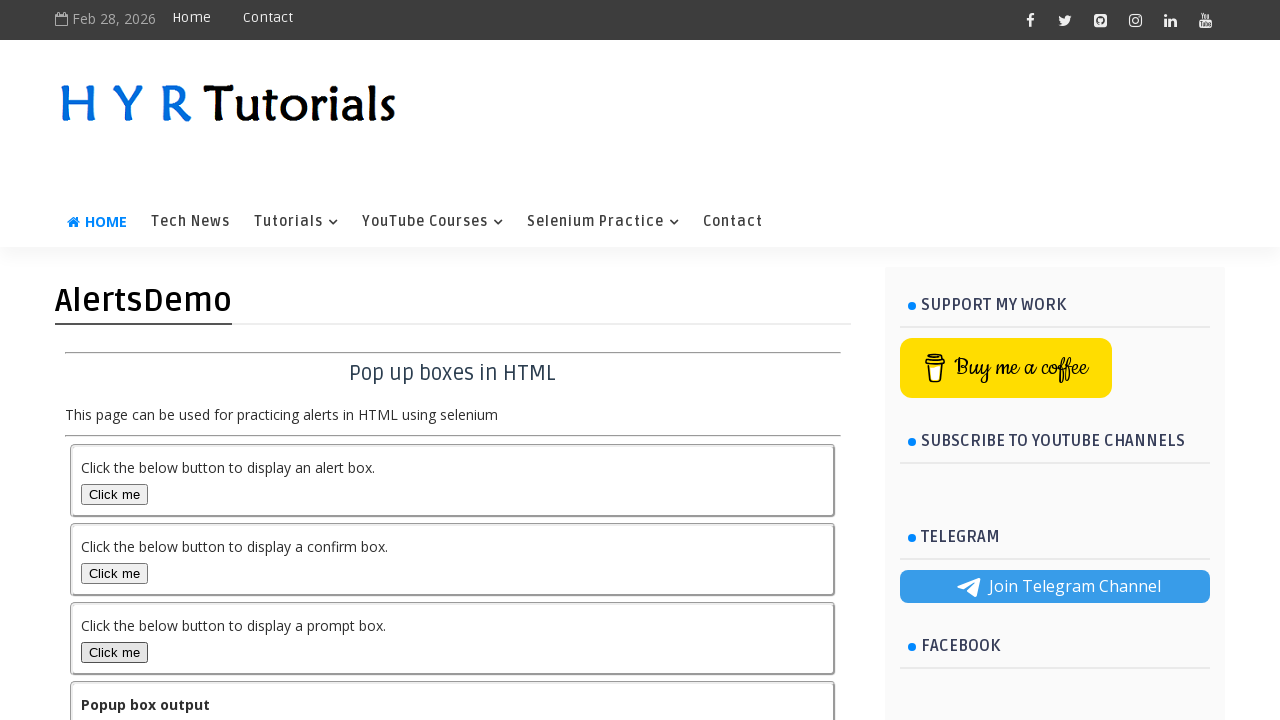

Waited 1 second after prompt dialog interaction
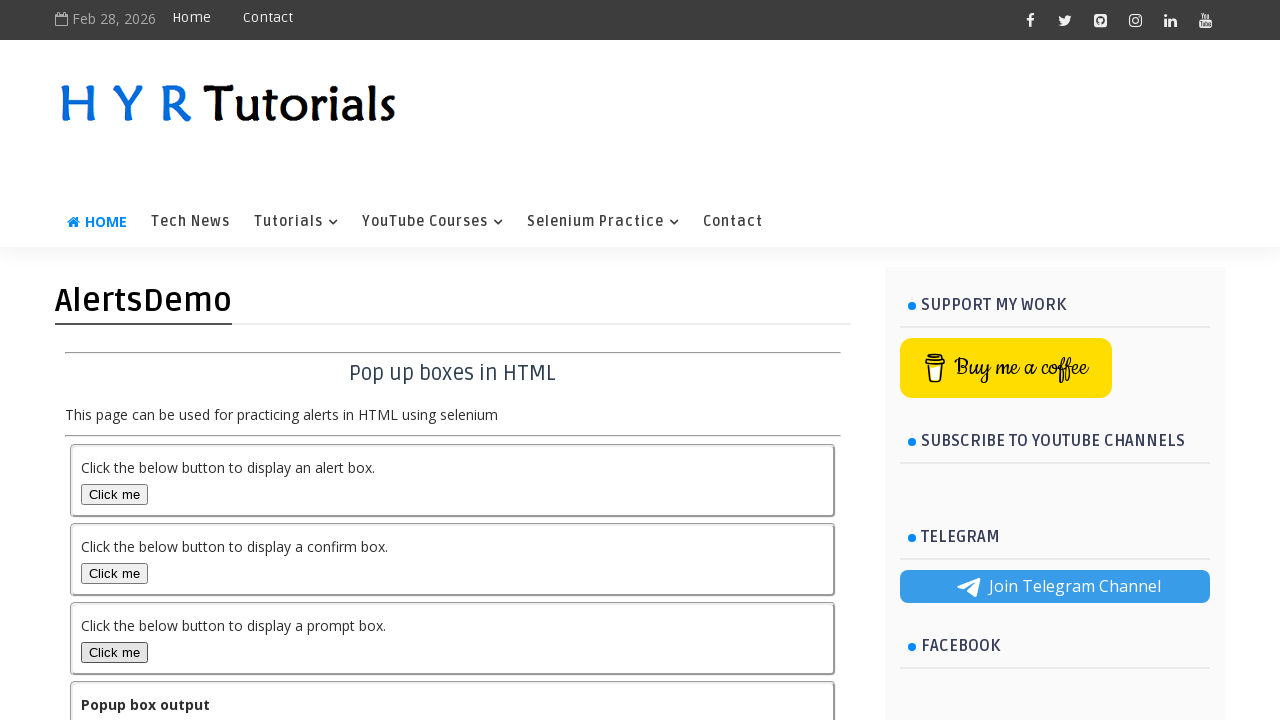

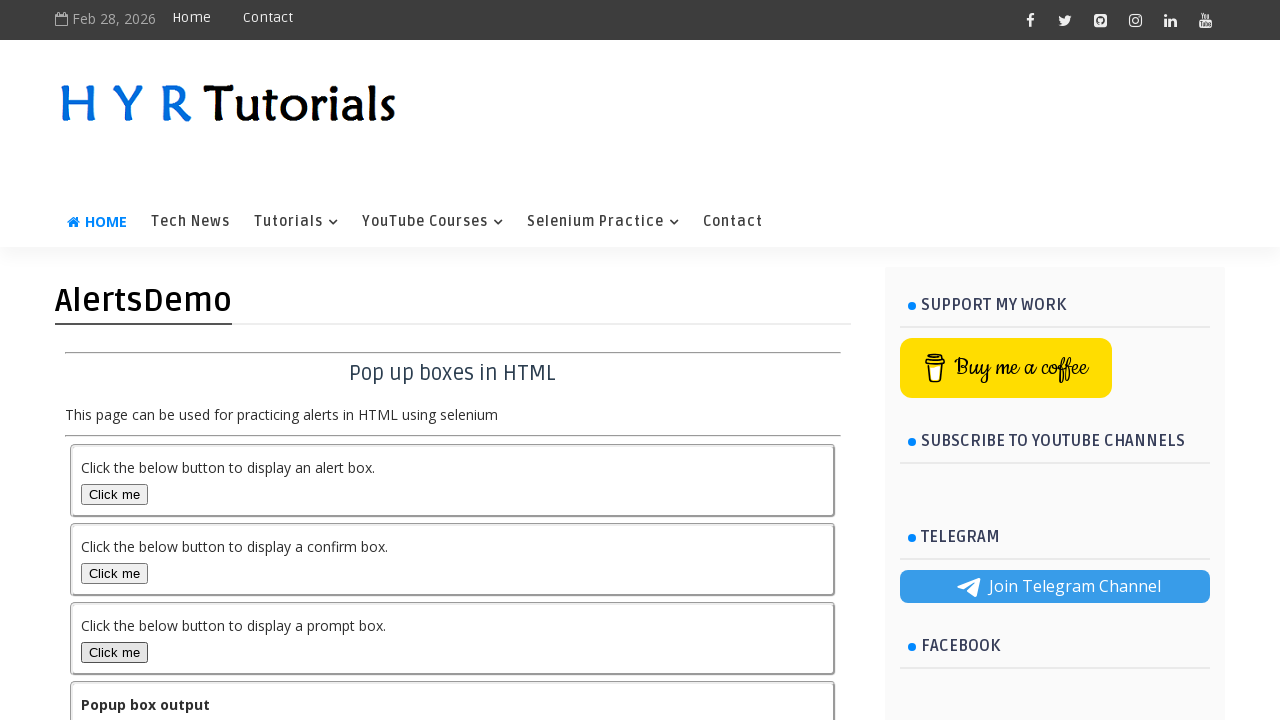